Tests registration form validation when username starts with spaces

Starting URL: https://anatoly-karpovich.github.io/demo-login-form/

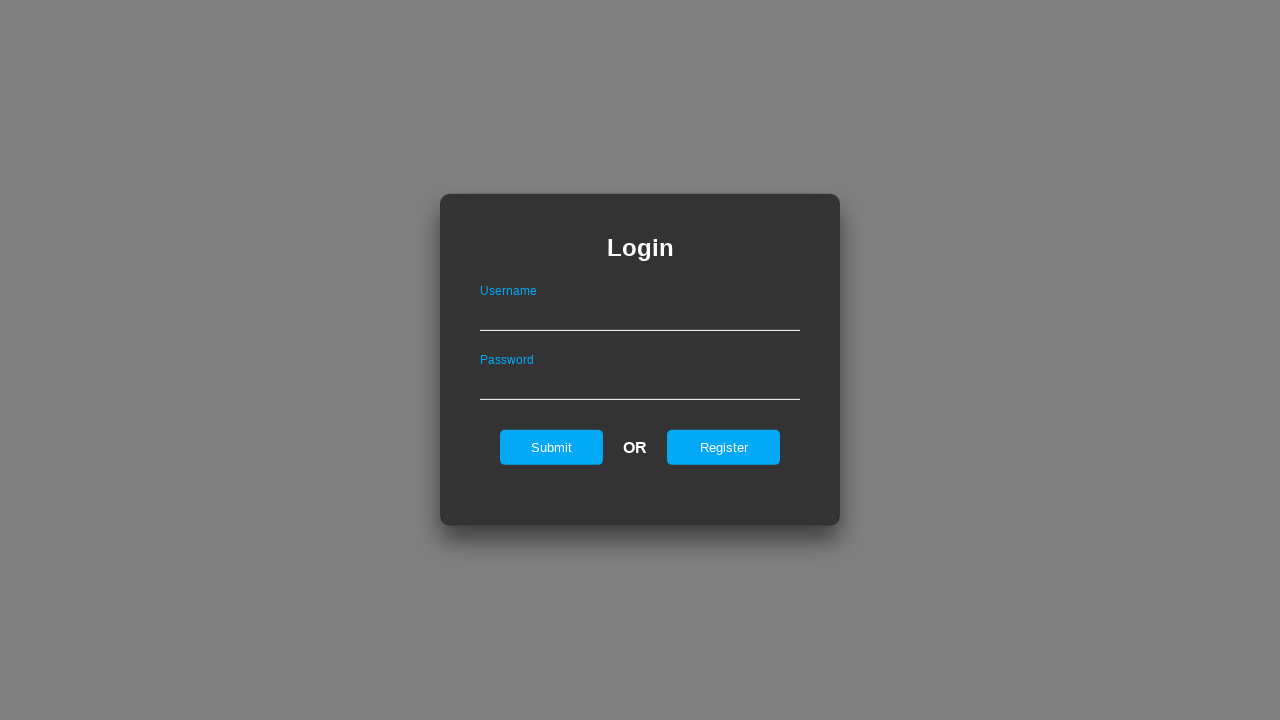

Clicked to open registration form at (724, 447) on #registerOnLogin
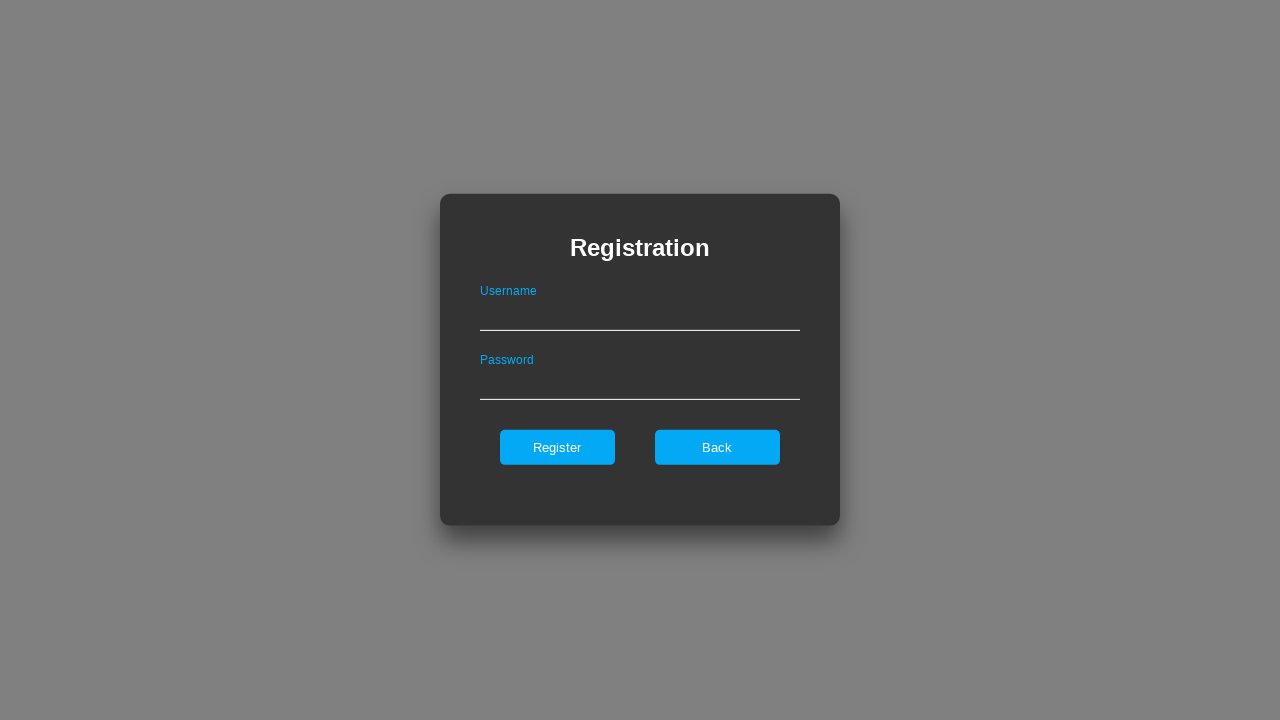

Filled username field with '  Abcqwermy' (starting with spaces) on .registerForm #userNameOnRegister
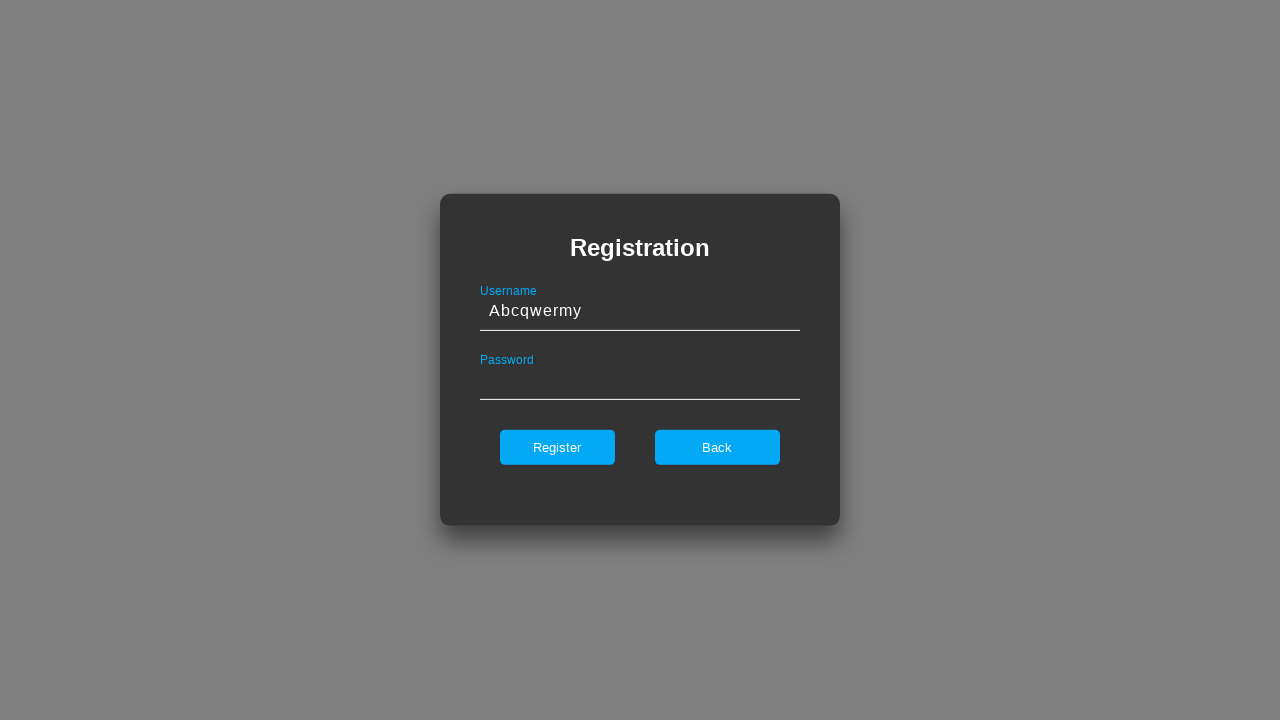

Filled password field with 'QWErty12345678' on .registerForm #passwordOnRegister
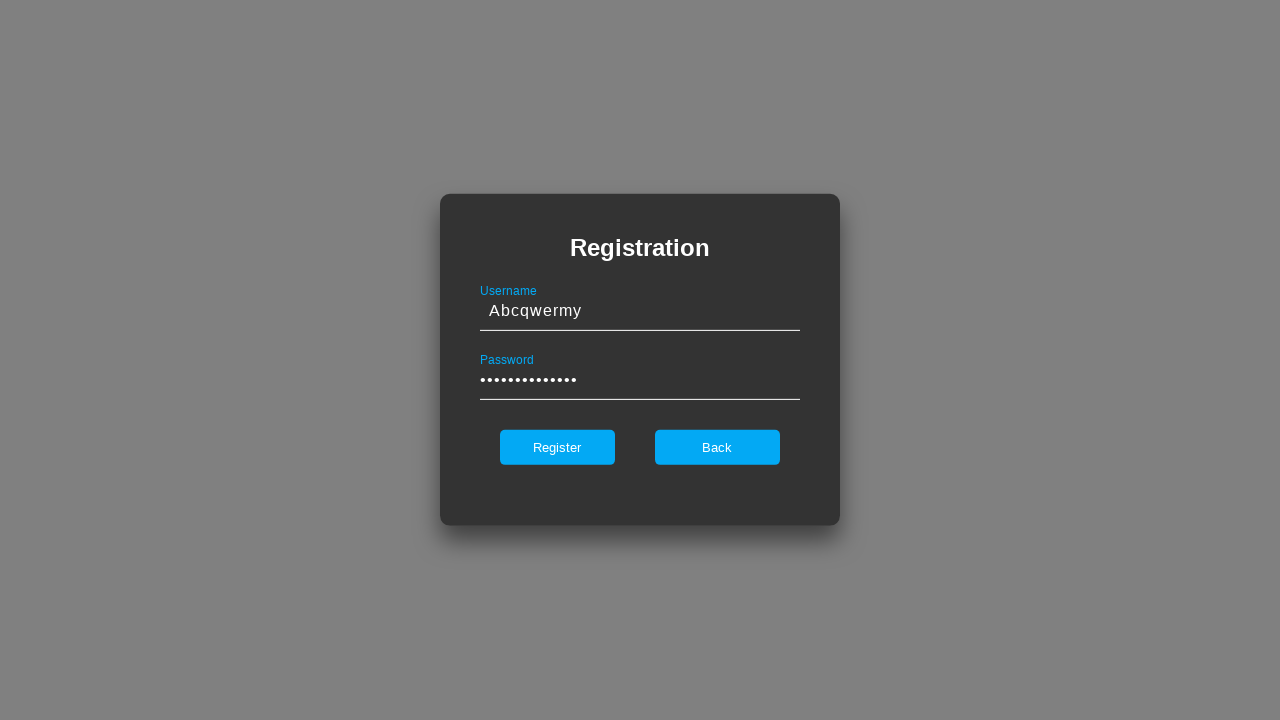

Clicked register button to submit form at (557, 447) on .registerForm #register
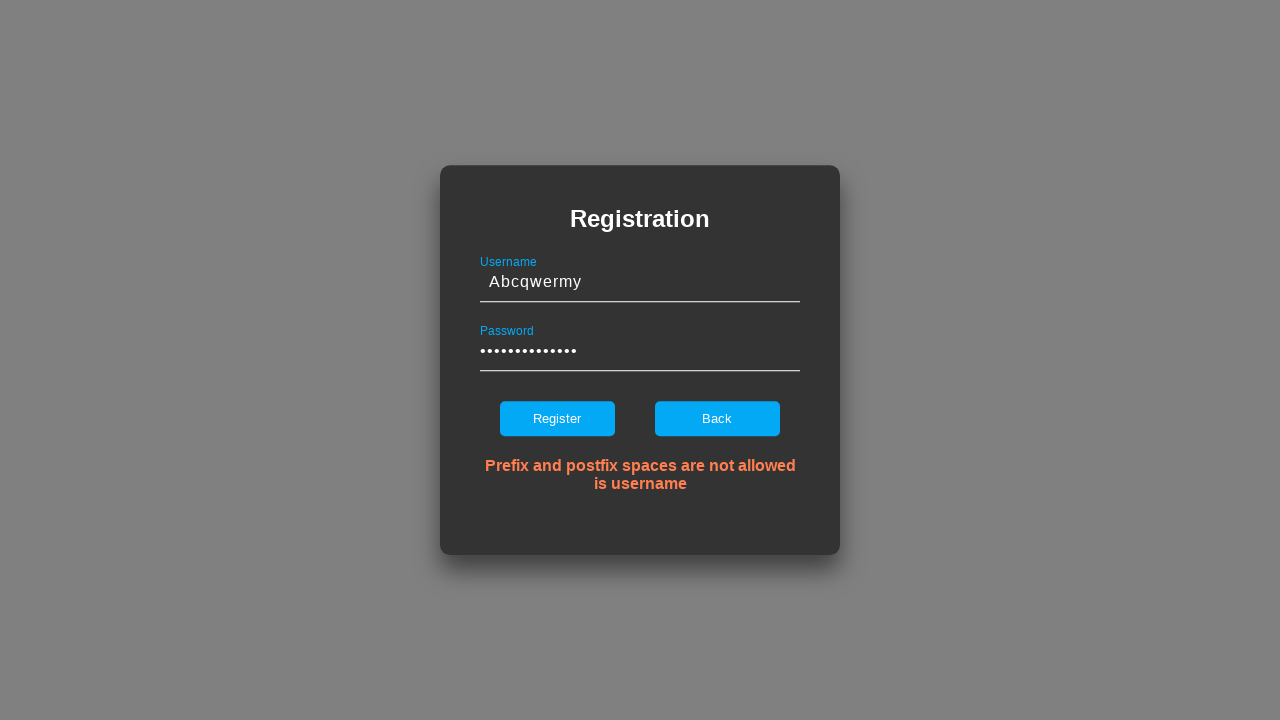

Verified error message 'Prefix and postfix spaces are not allowed is username' is displayed
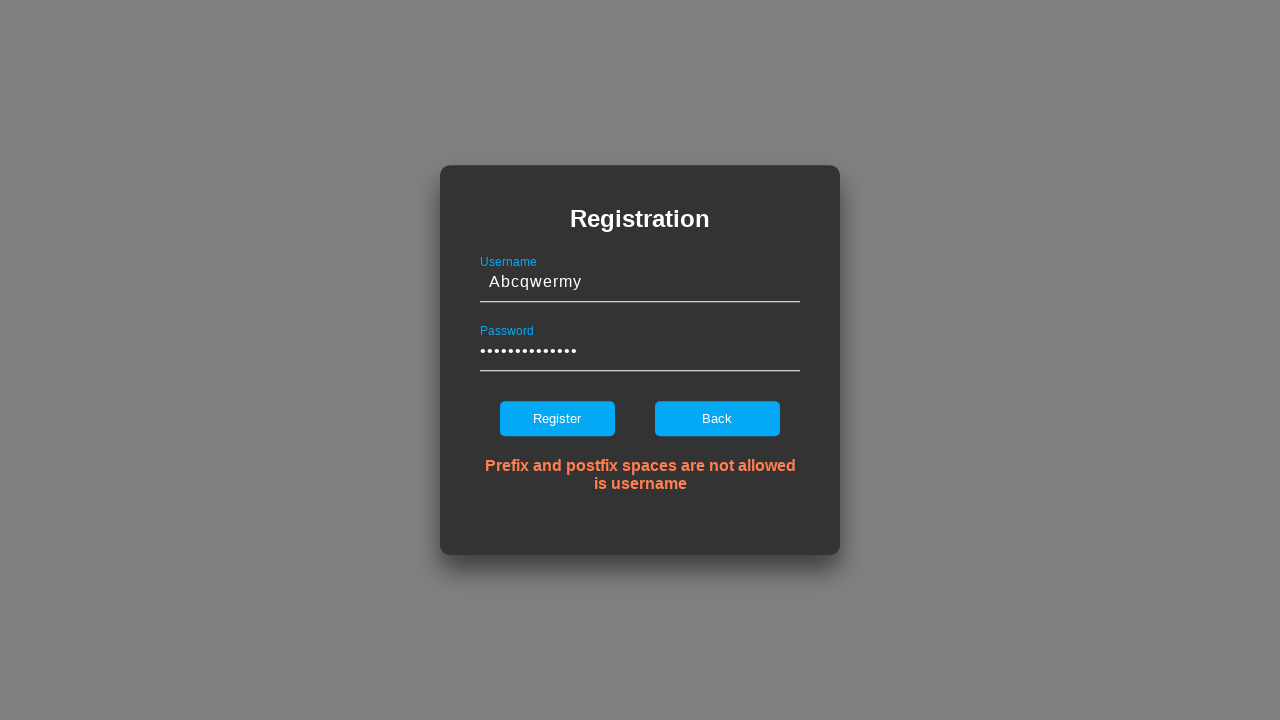

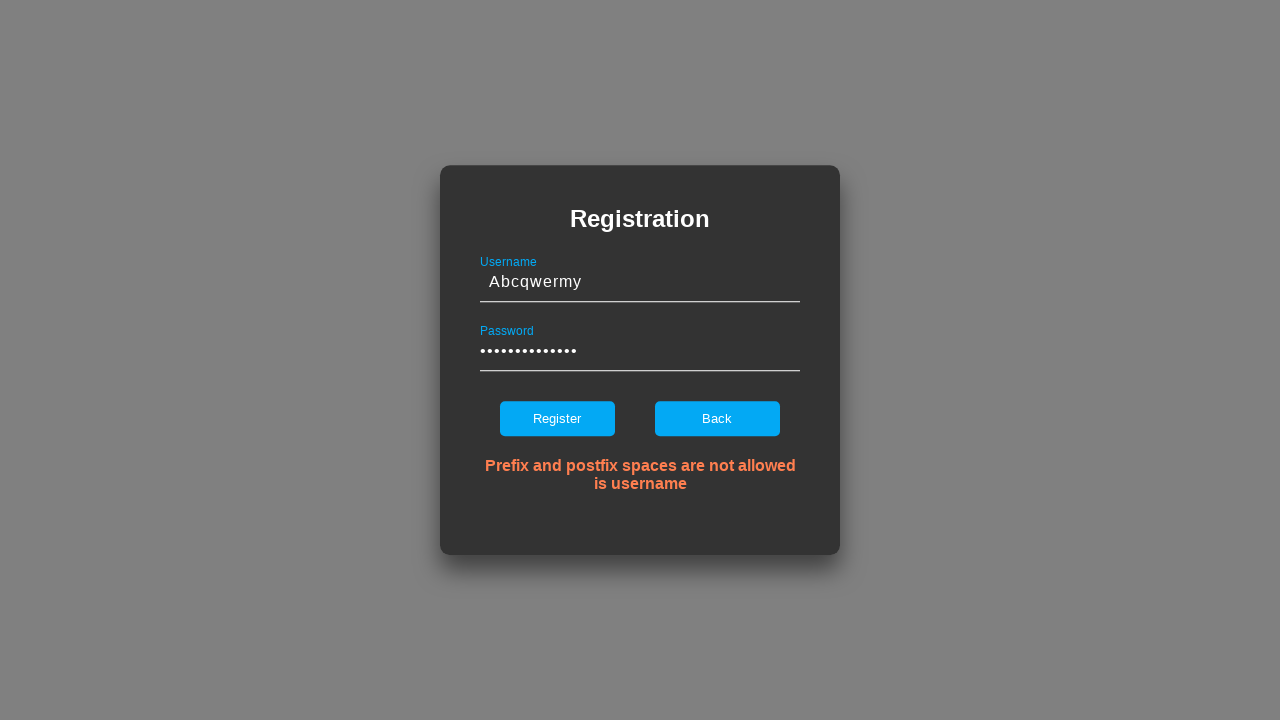